Tests checkbox functionality by clicking on the Sports checkbox label when direct click is intercepted

Starting URL: https://demoqa.com/automation-practice-form

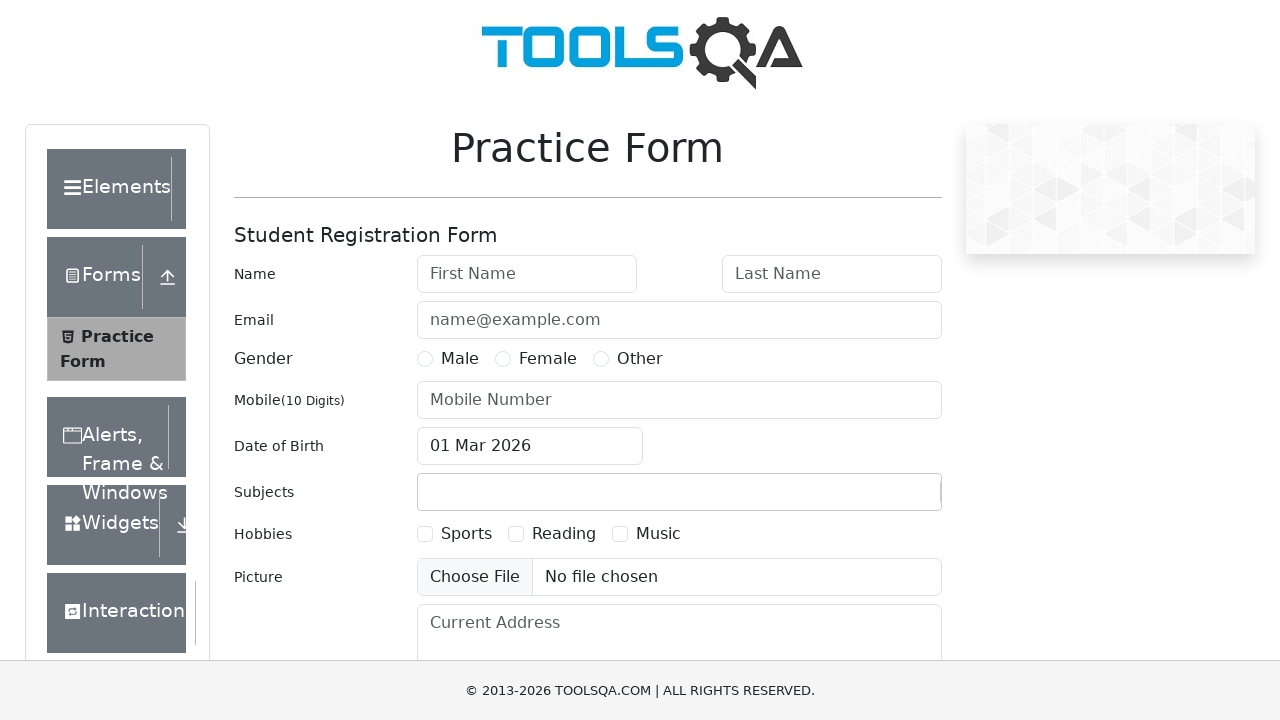

Clicked on the Sports checkbox label at (466, 534) on label[for='hobbies-checkbox-1']
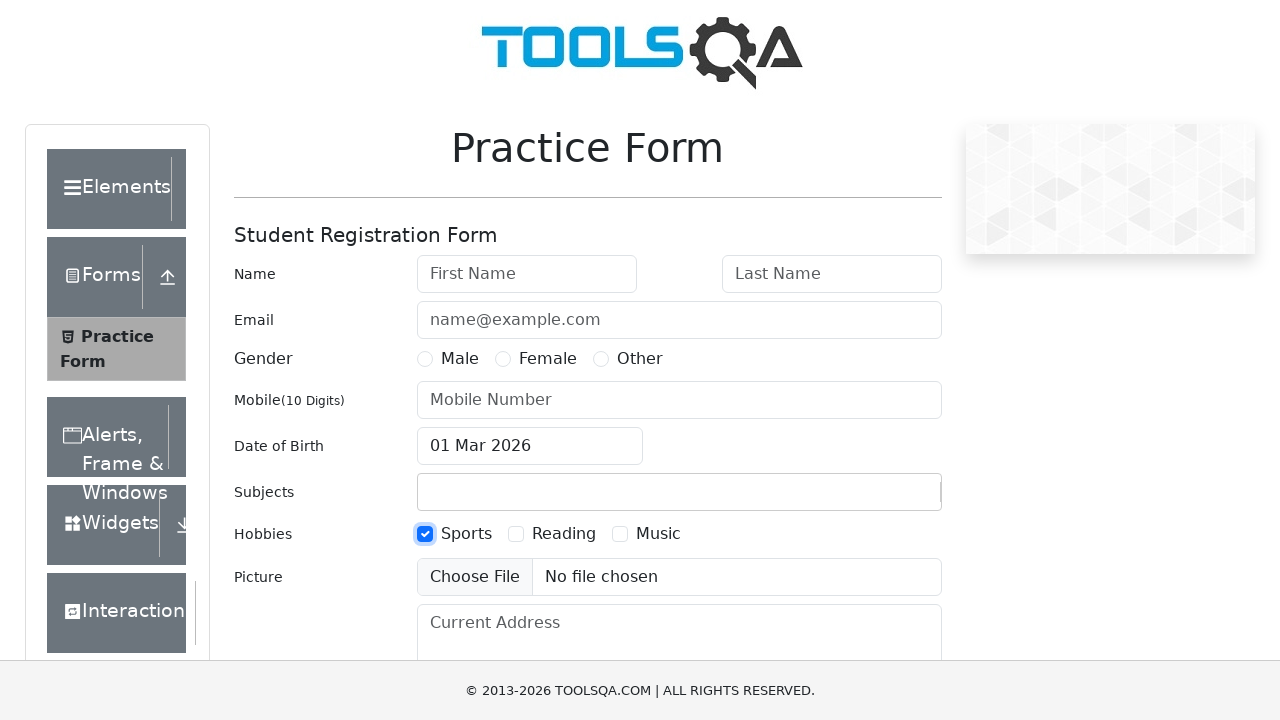

Verified Sports checkbox is selected
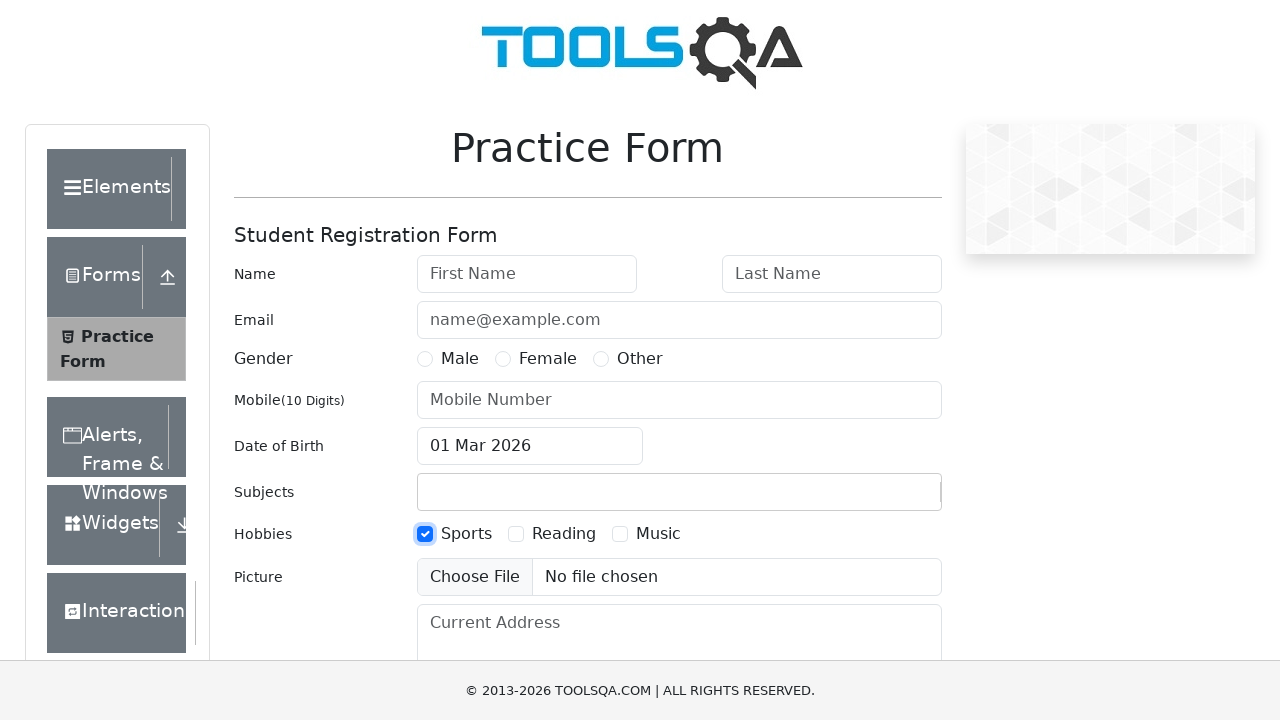

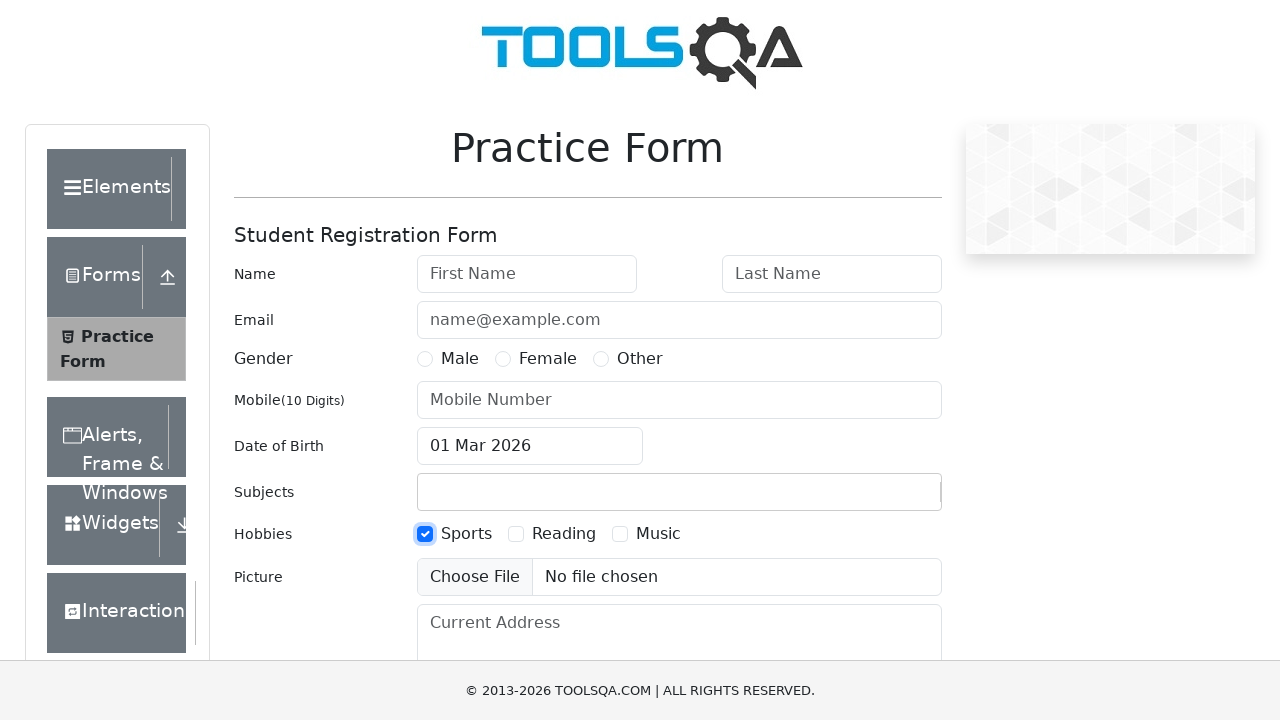